Tests adding a note and then deleting it, confirming the deletion via dialog

Starting URL: https://testpages.eviltester.com/apps/note-taker/

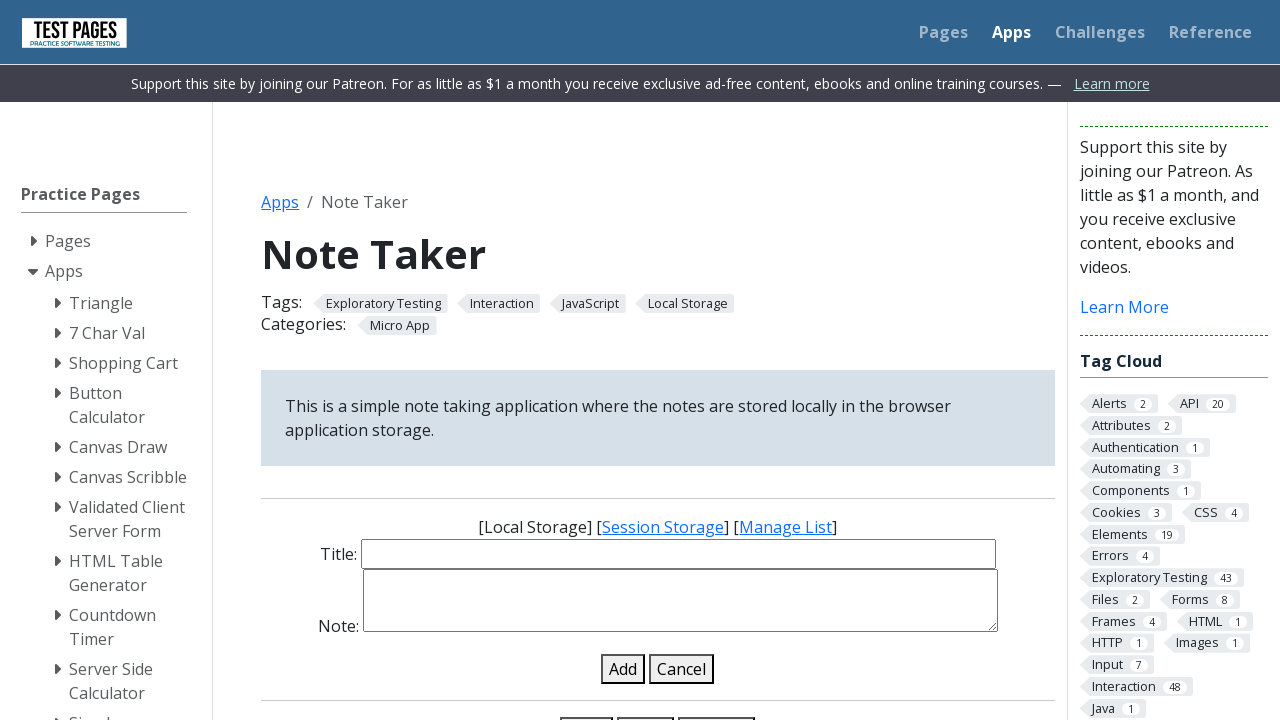

Filled note title input with 'note to delete' on #note-title-input
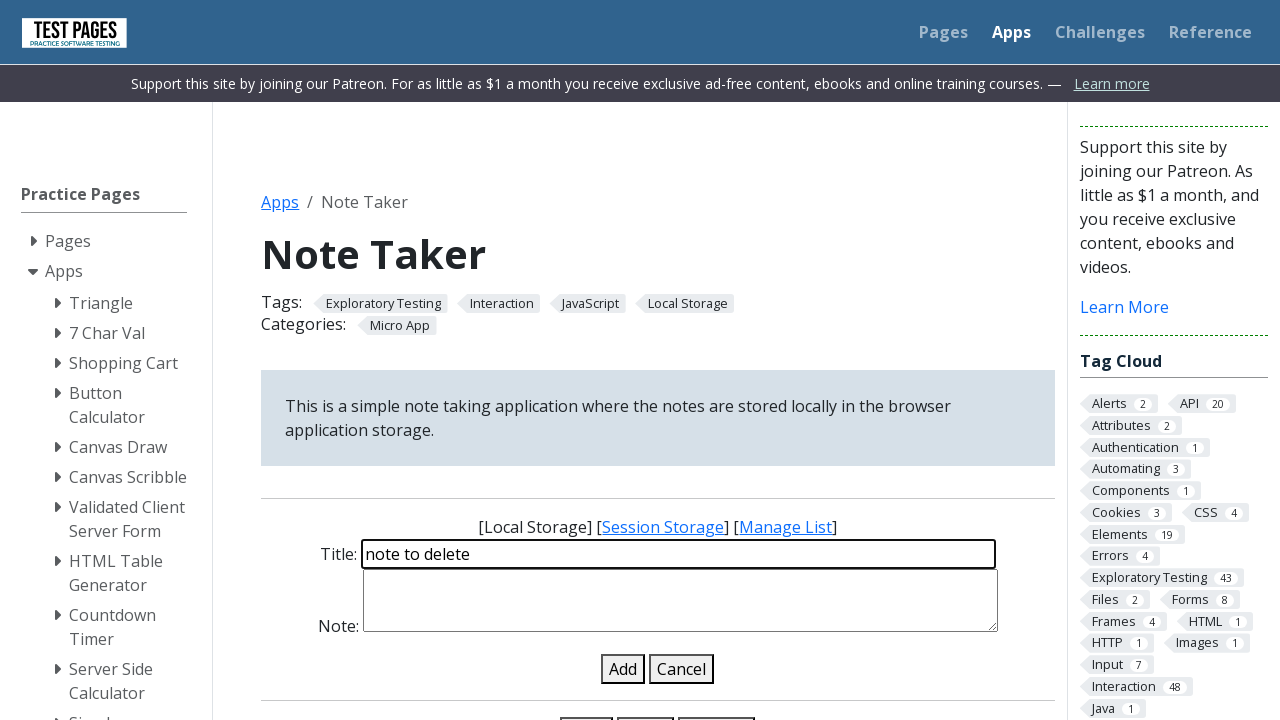

Filled note details input with 'will be deleted' on #note-details-input
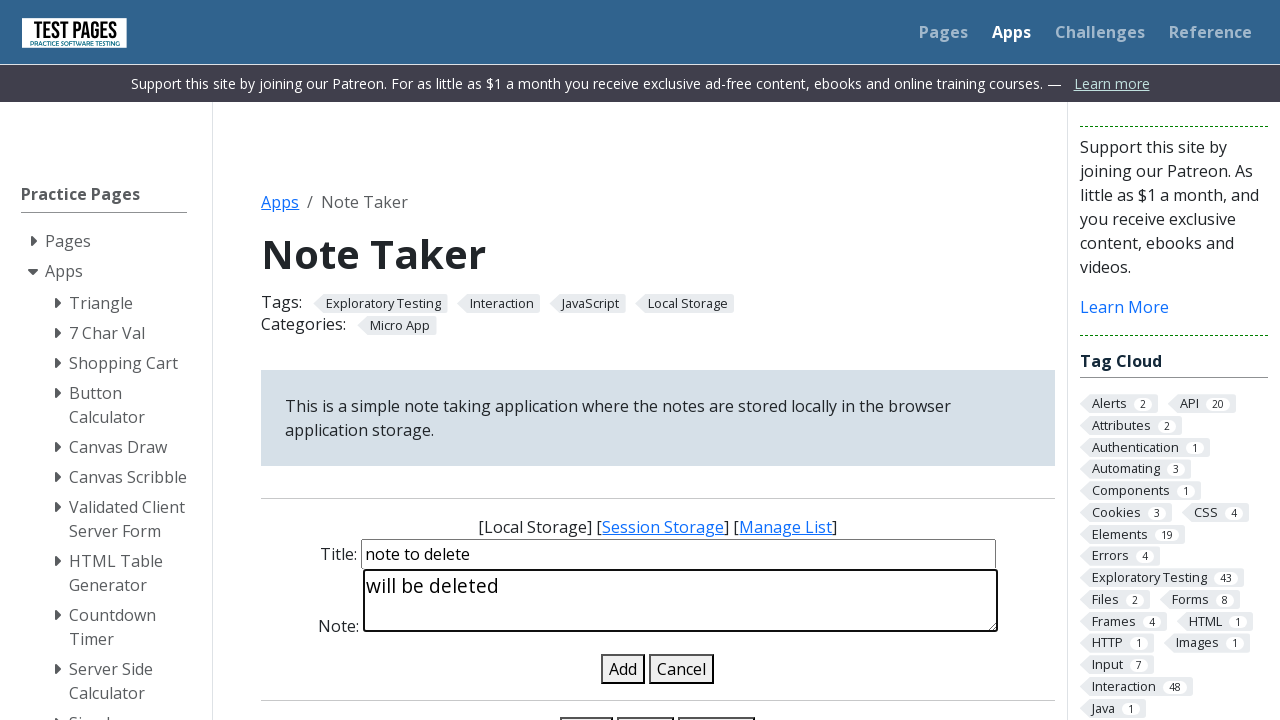

Clicked add note button to create the note at (623, 669) on #add-note
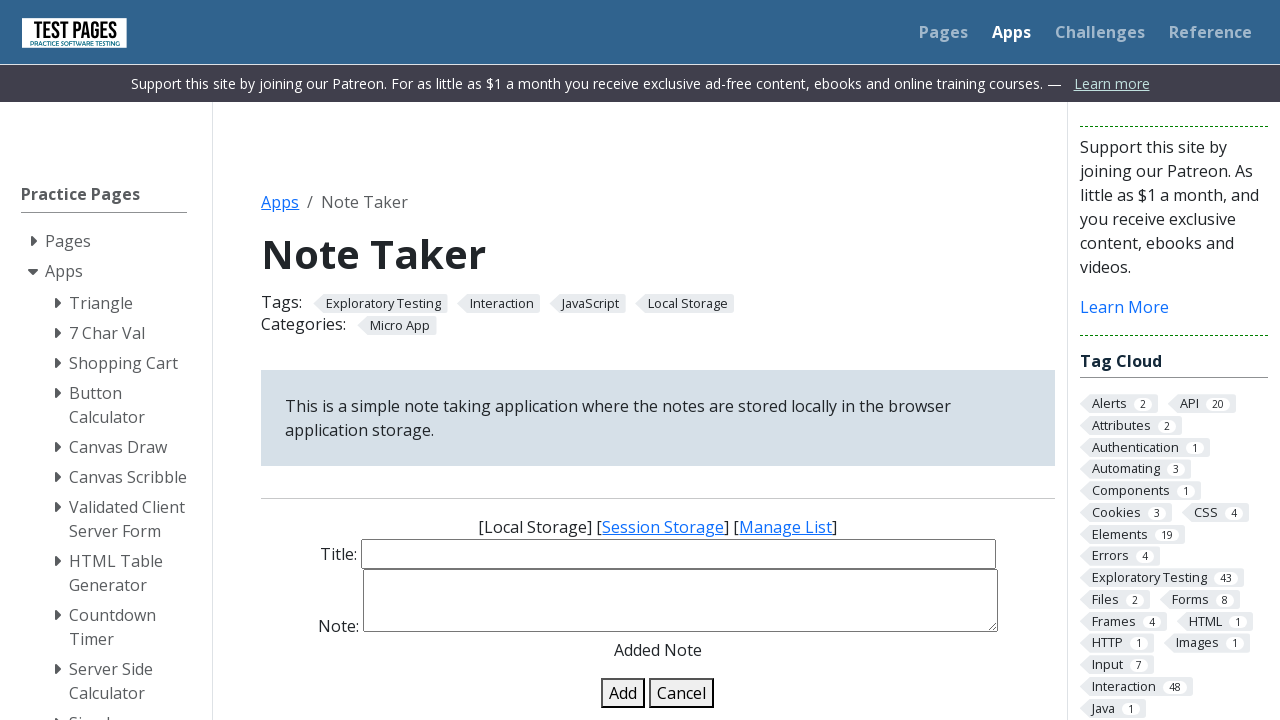

Waited 500ms for note to be saved
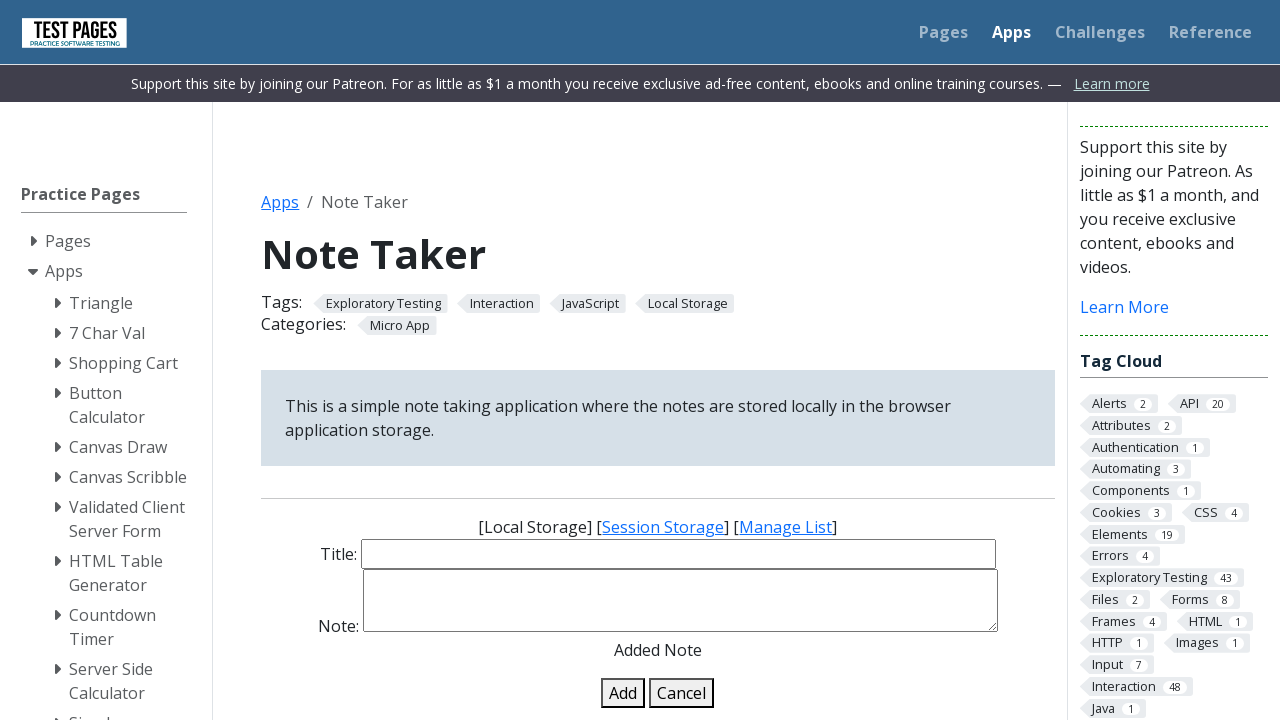

Scrolled down 300 pixels to view notes list
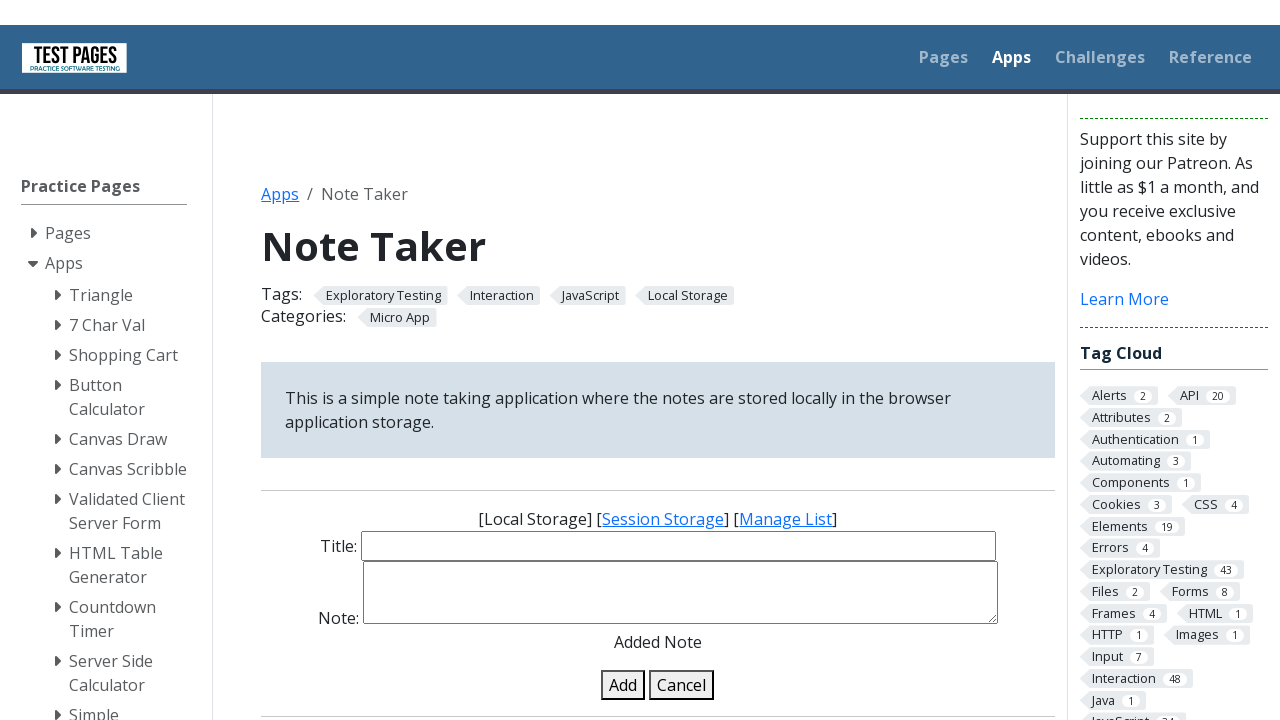

Clicked load notes button at (587, 456) on #load-notes
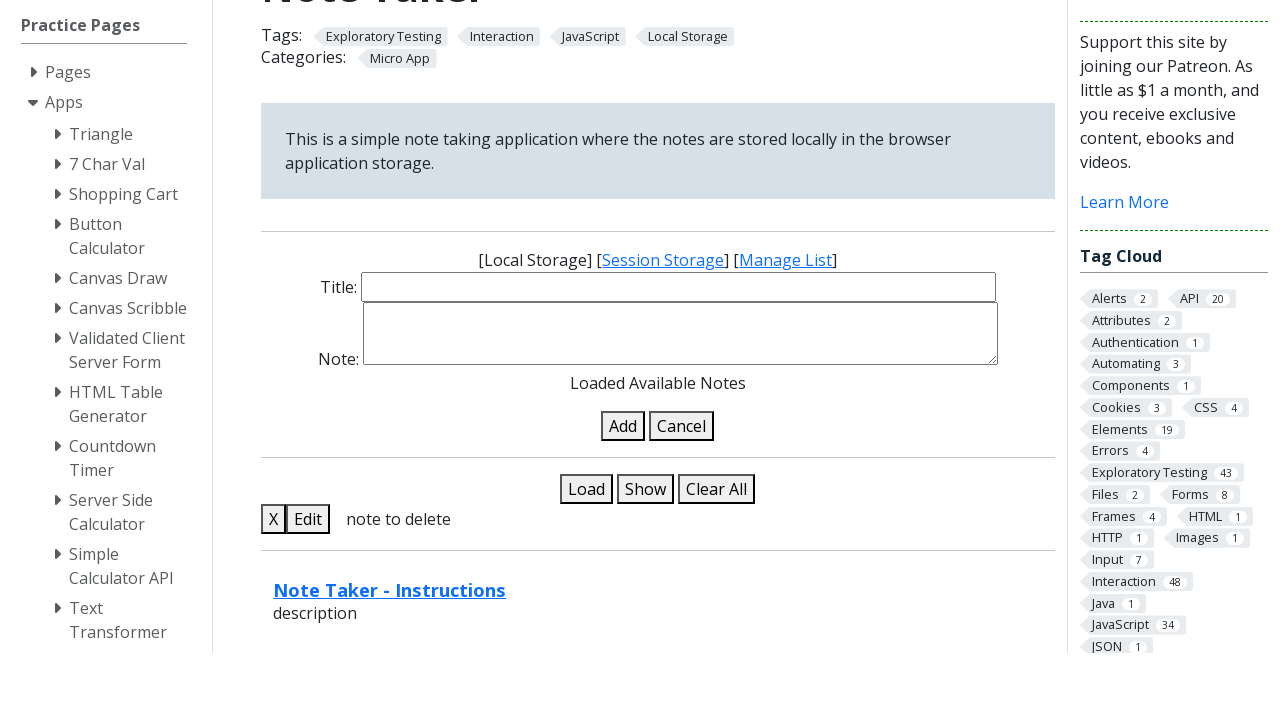

Clicked show notes button to display notes at (646, 705) on #show-notes
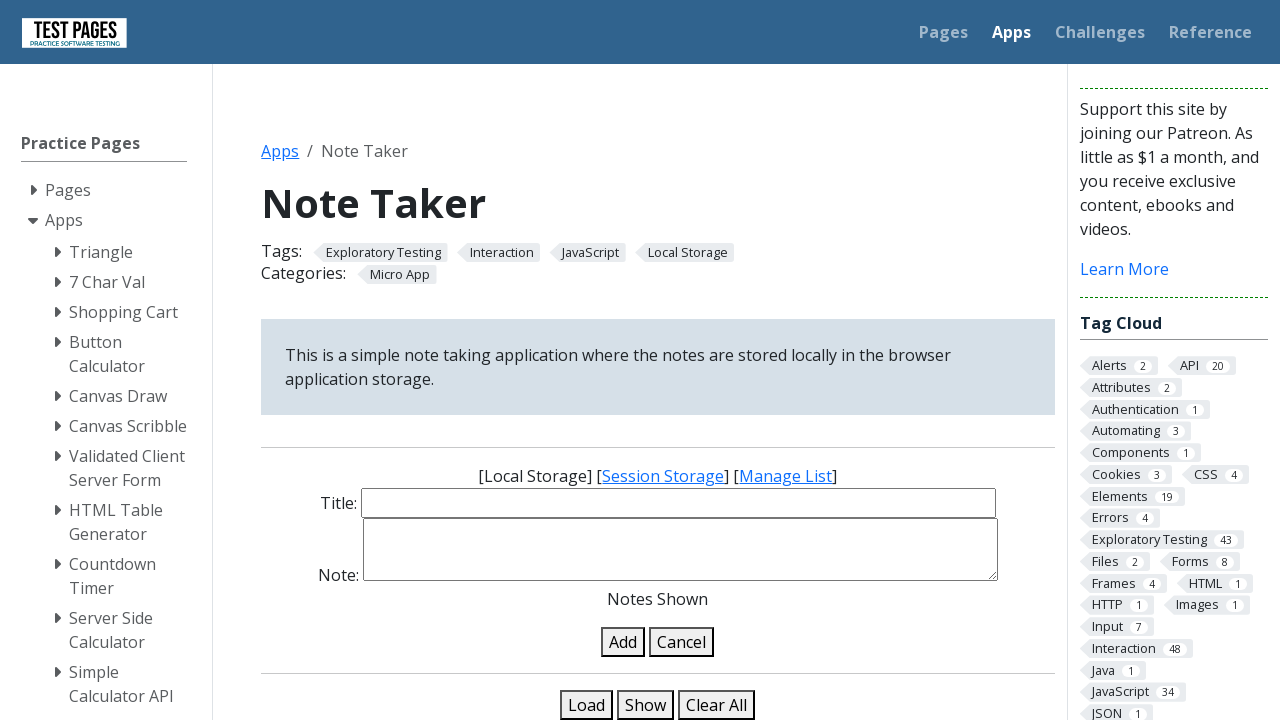

Located the note with title 'note to delete'
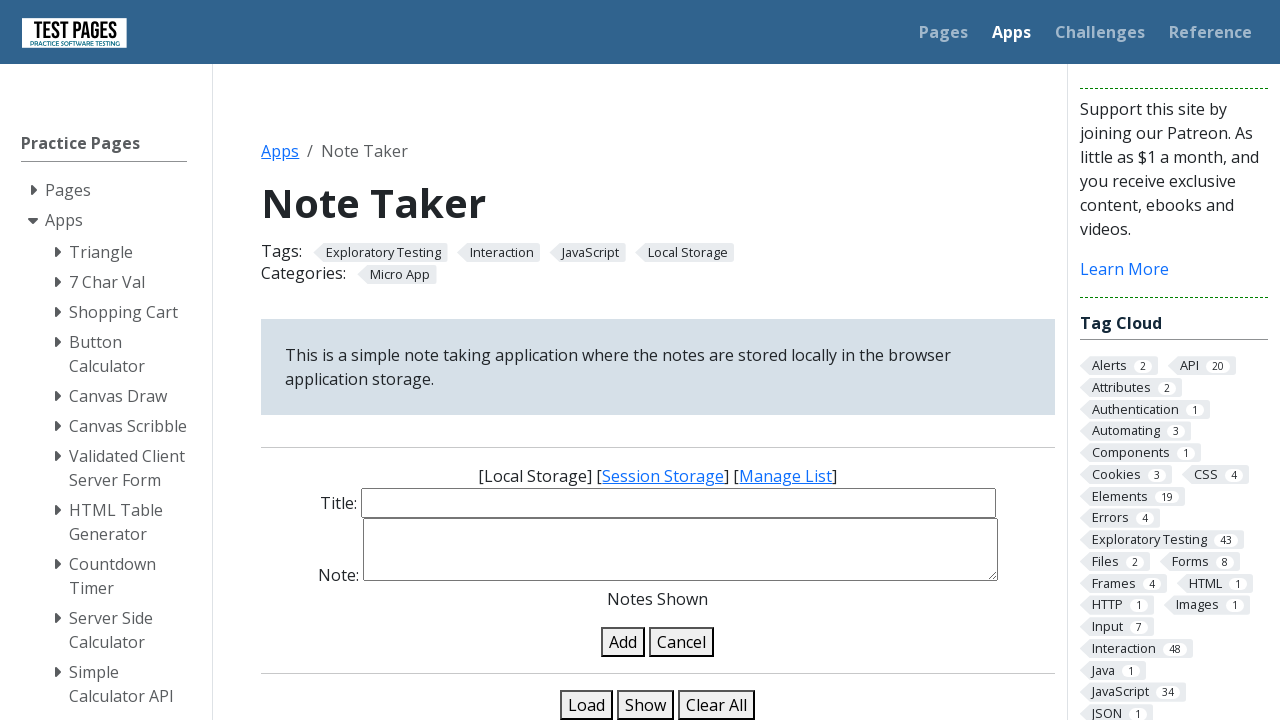

Retrieved data-key attribute: 1772494087994-5464151062909941
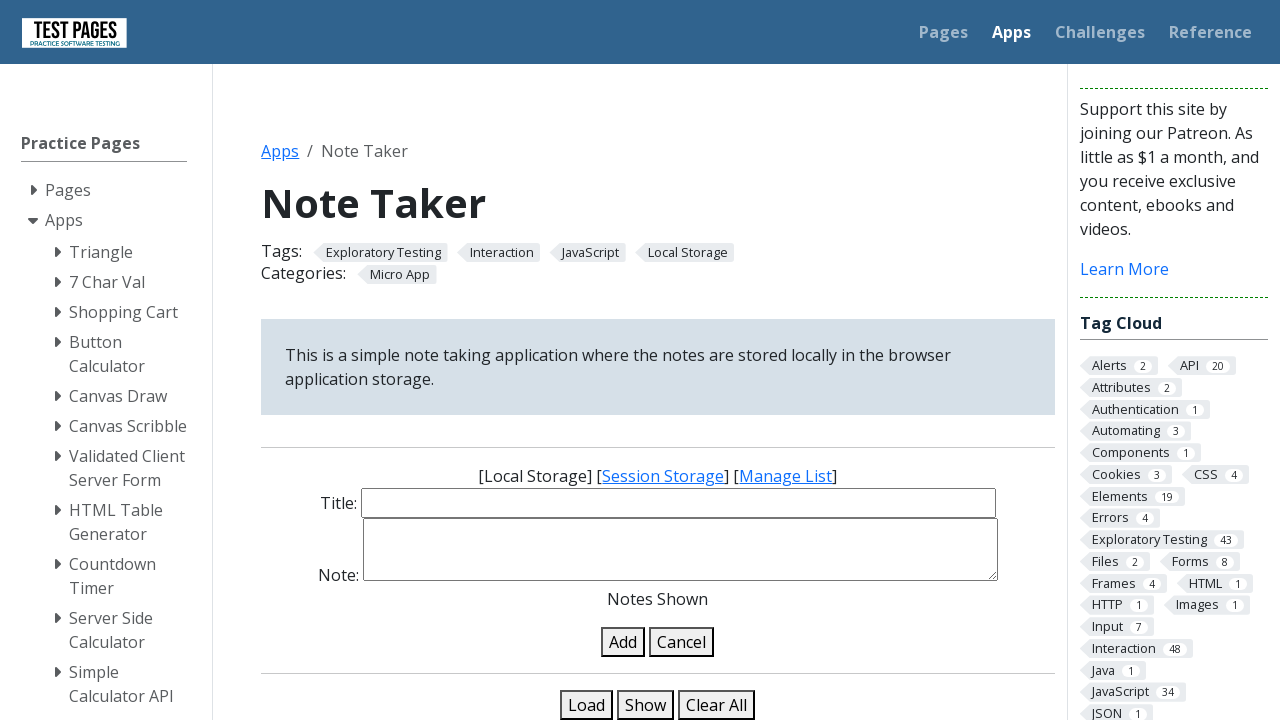

Registered dialog handler to accept deletion confirmation
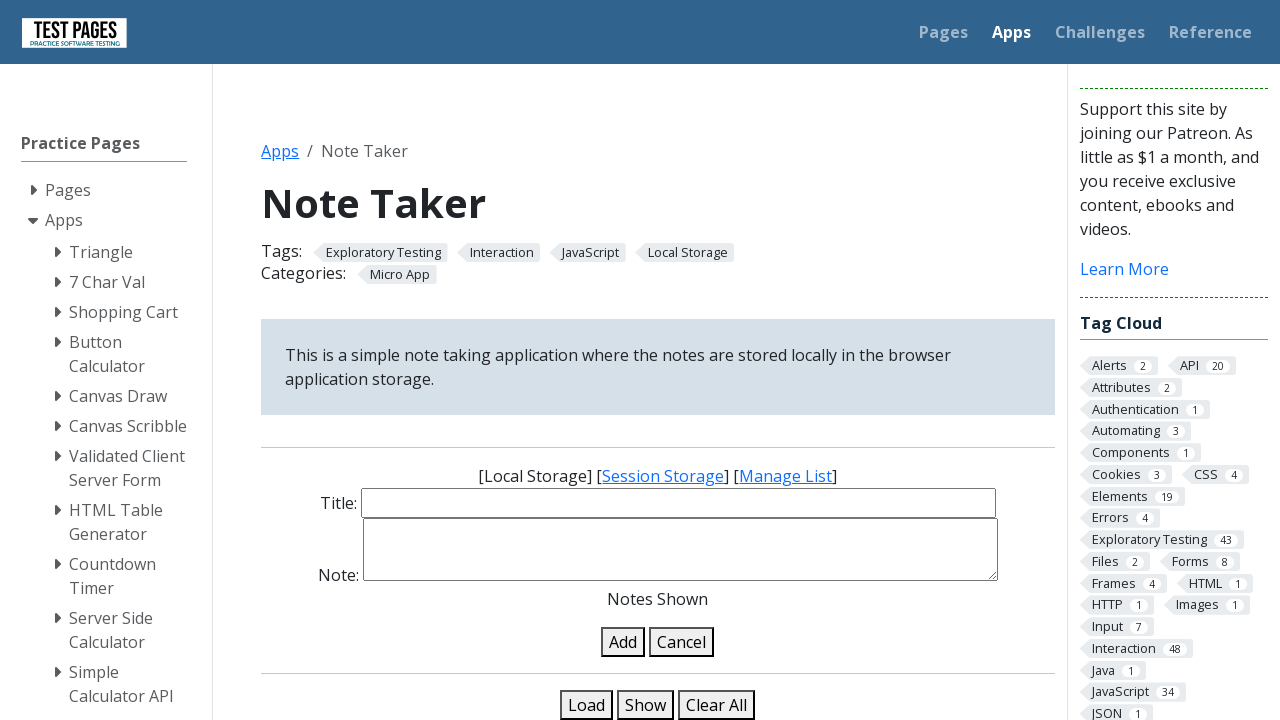

Clicked delete button for note with data-key '1772494087994-5464151062909941' at (274, 360) on //button[@class='delete-note-in-list' and @data-key='1772494087994-5464151062909
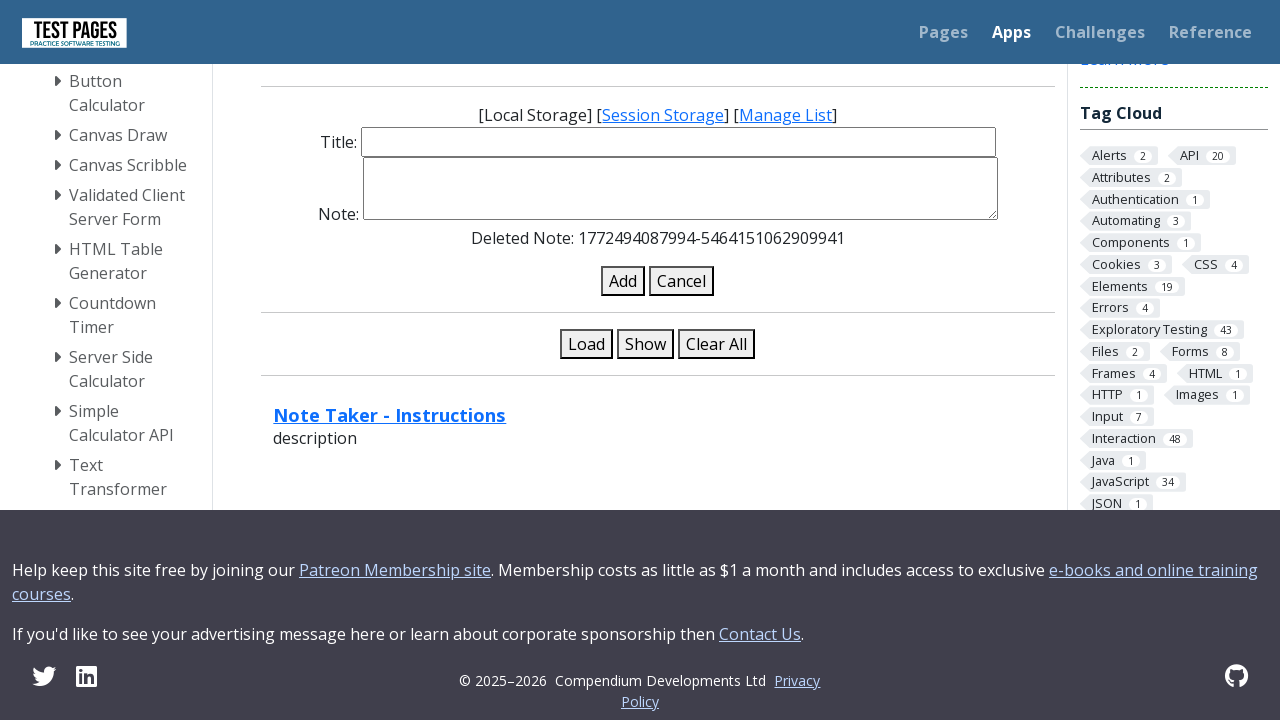

Waited 100ms for deletion to complete
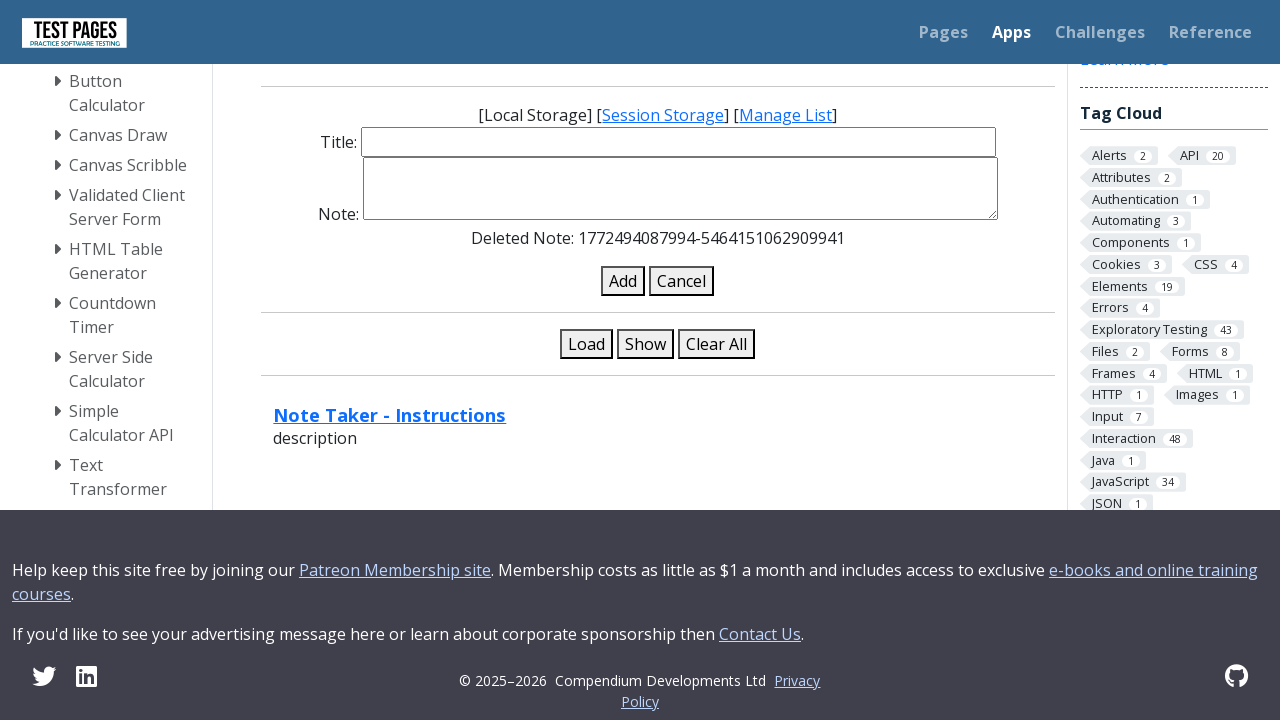

Located note status details element
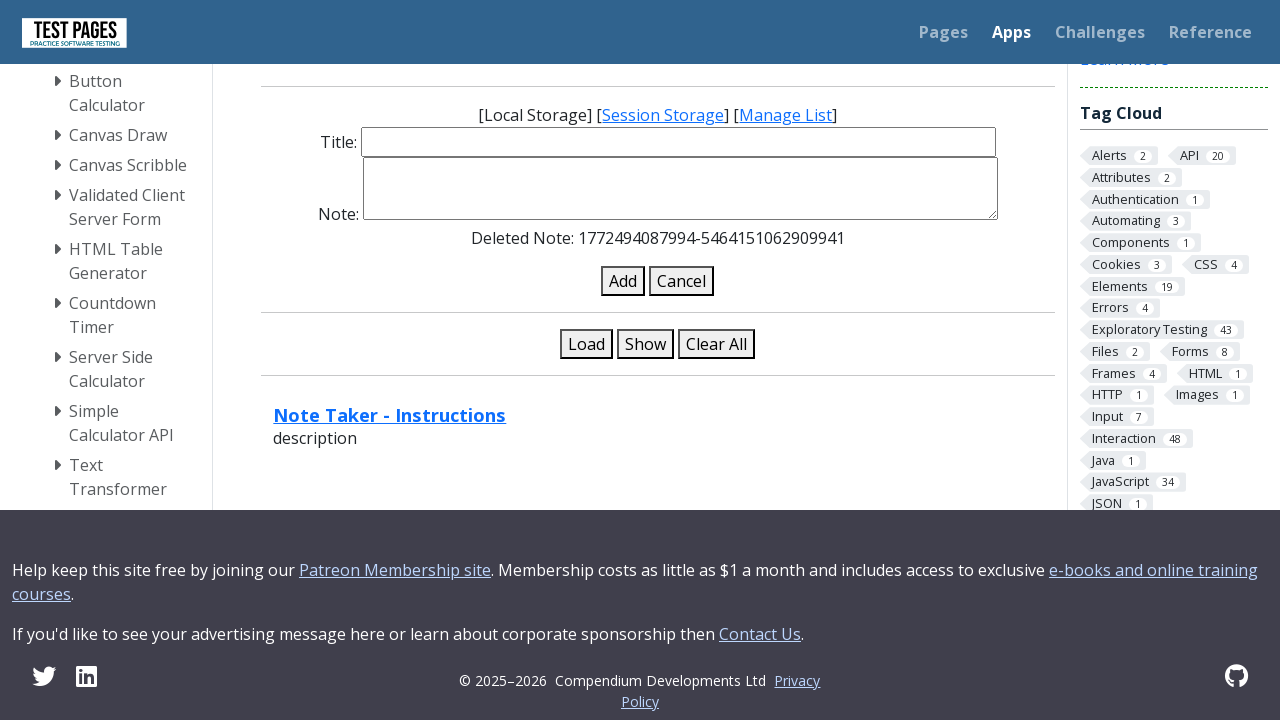

Verified deletion status message contains 'Deleted Note: 1772494087994-5464151062909941'
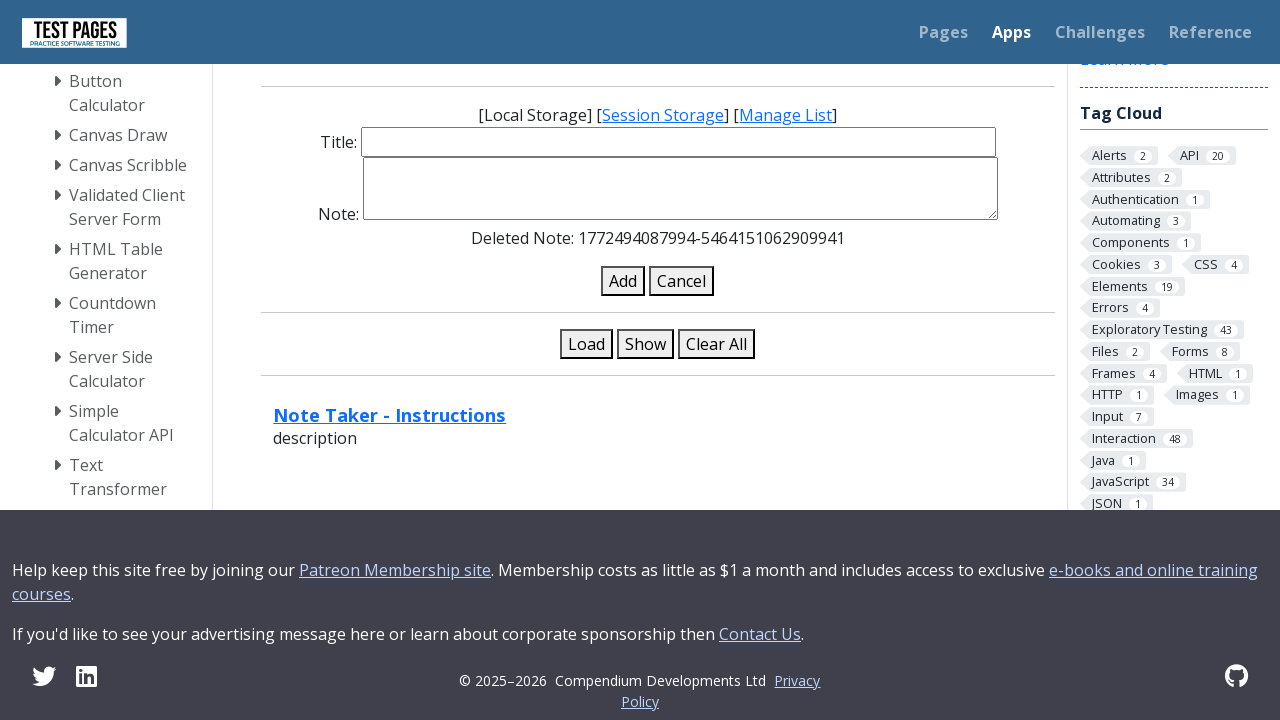

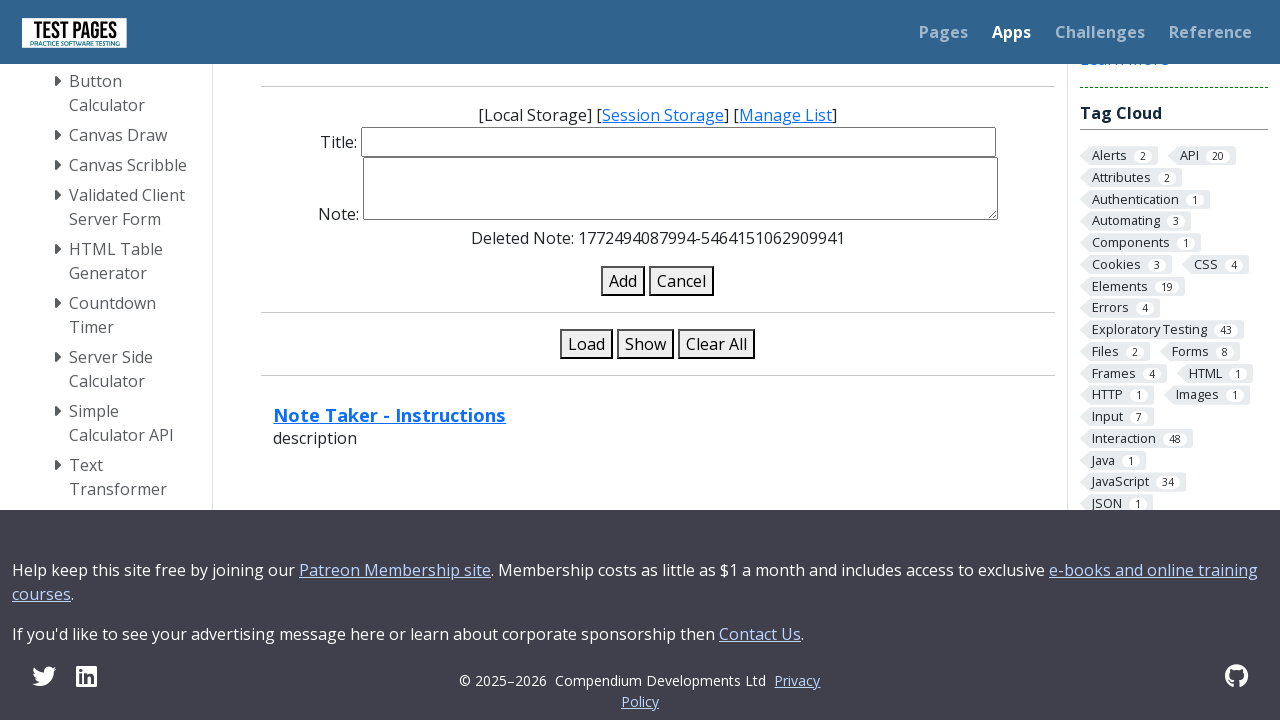